Tests explicit wait by clicking a button and waiting for loading indicator to disappear before verifying result

Starting URL: https://automationfc.github.io/dynamic-loading/

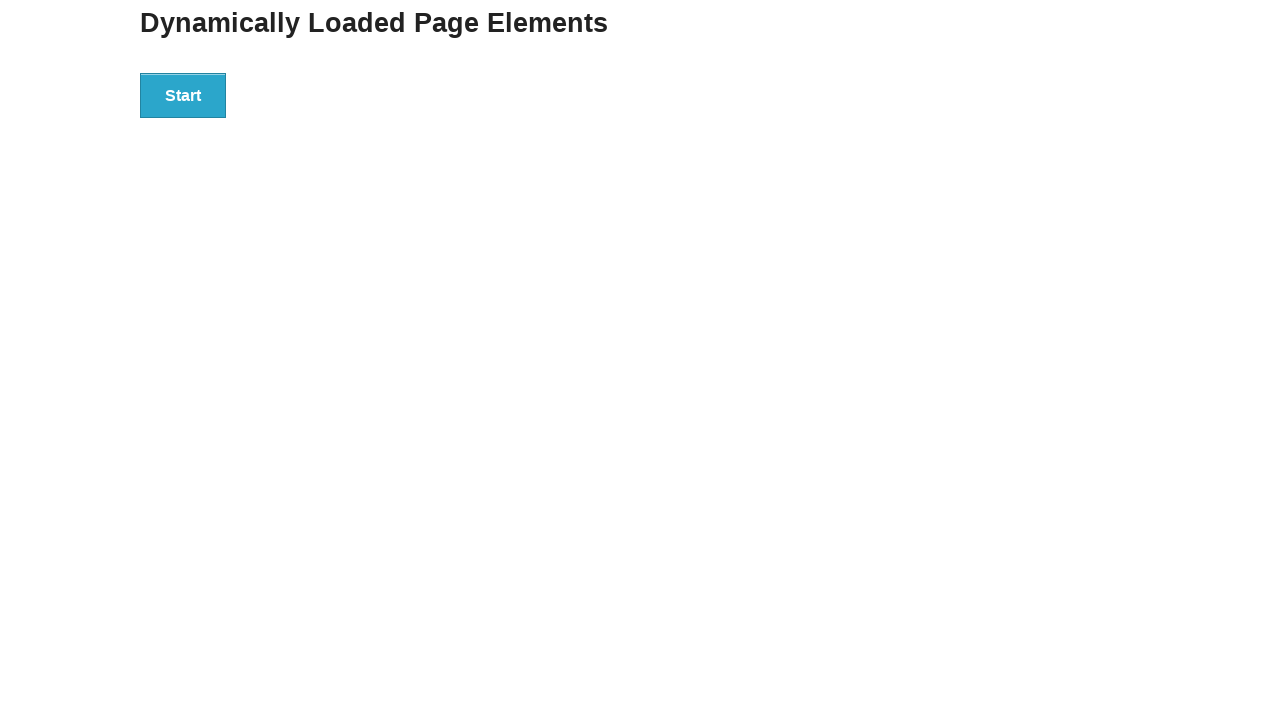

Clicked the start button to initiate dynamic loading at (183, 95) on div#start > button
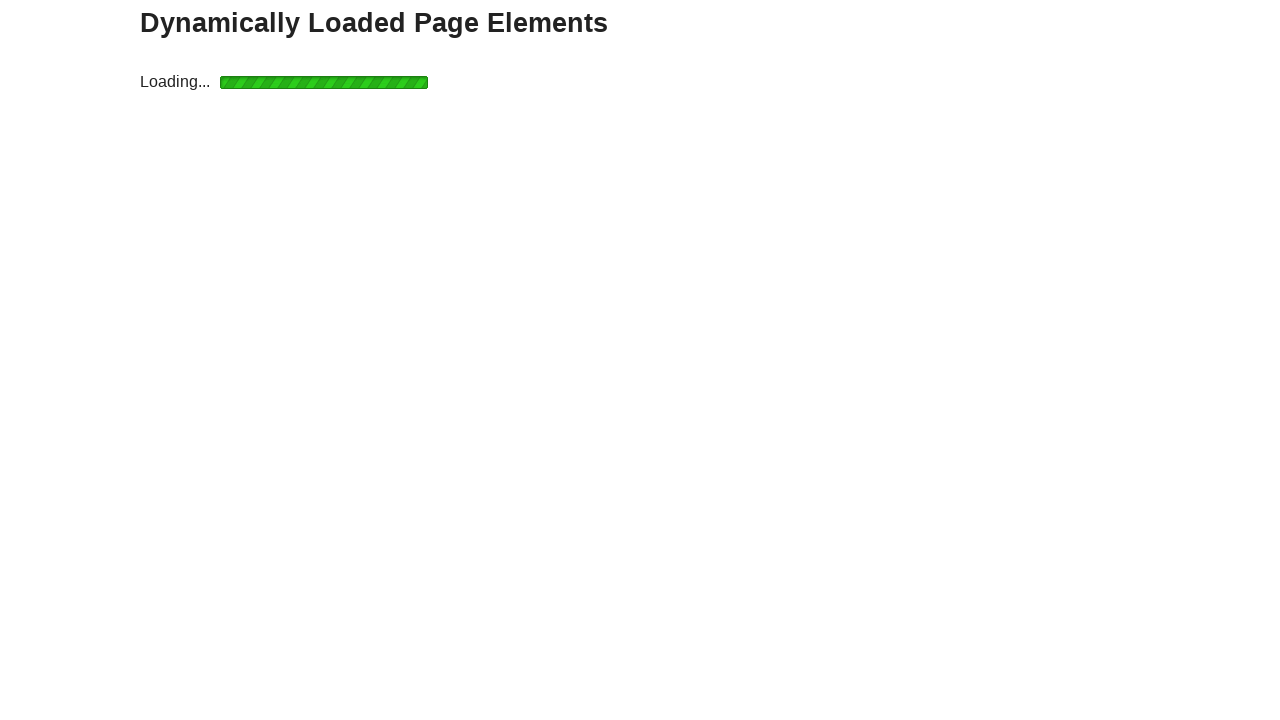

Waited for loading indicator to disappear
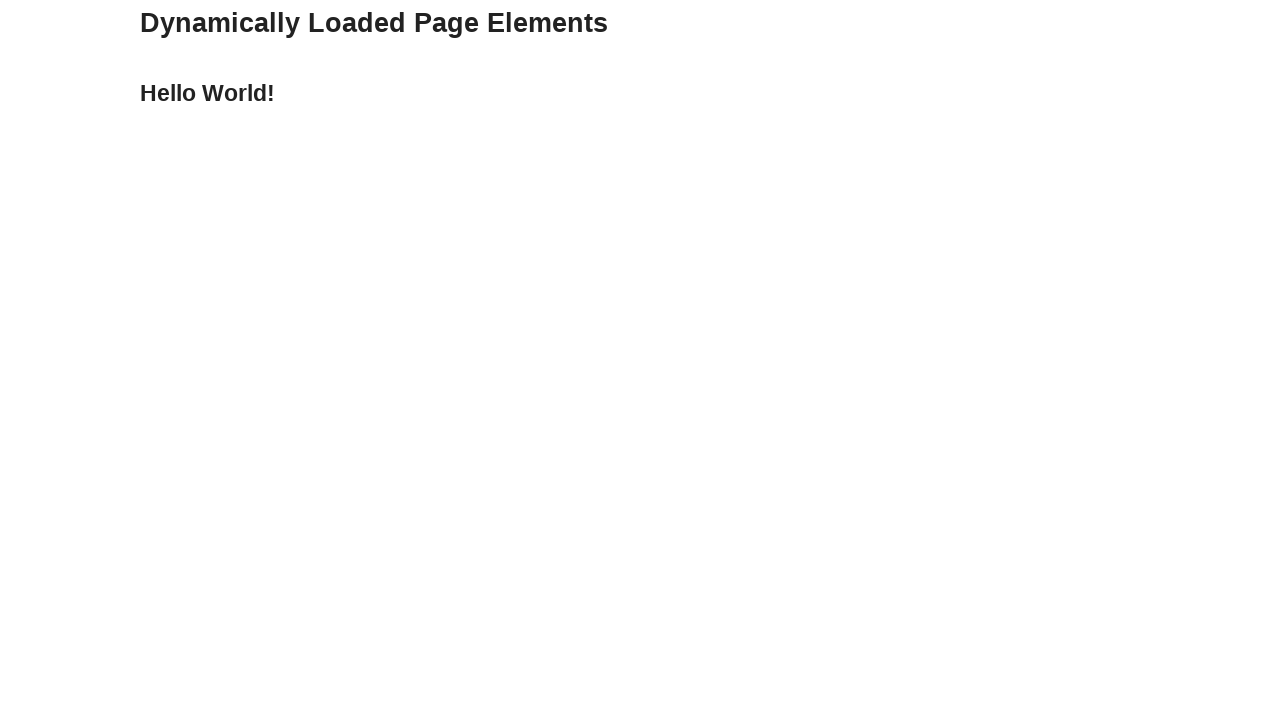

Verified result text equals 'Hello World!'
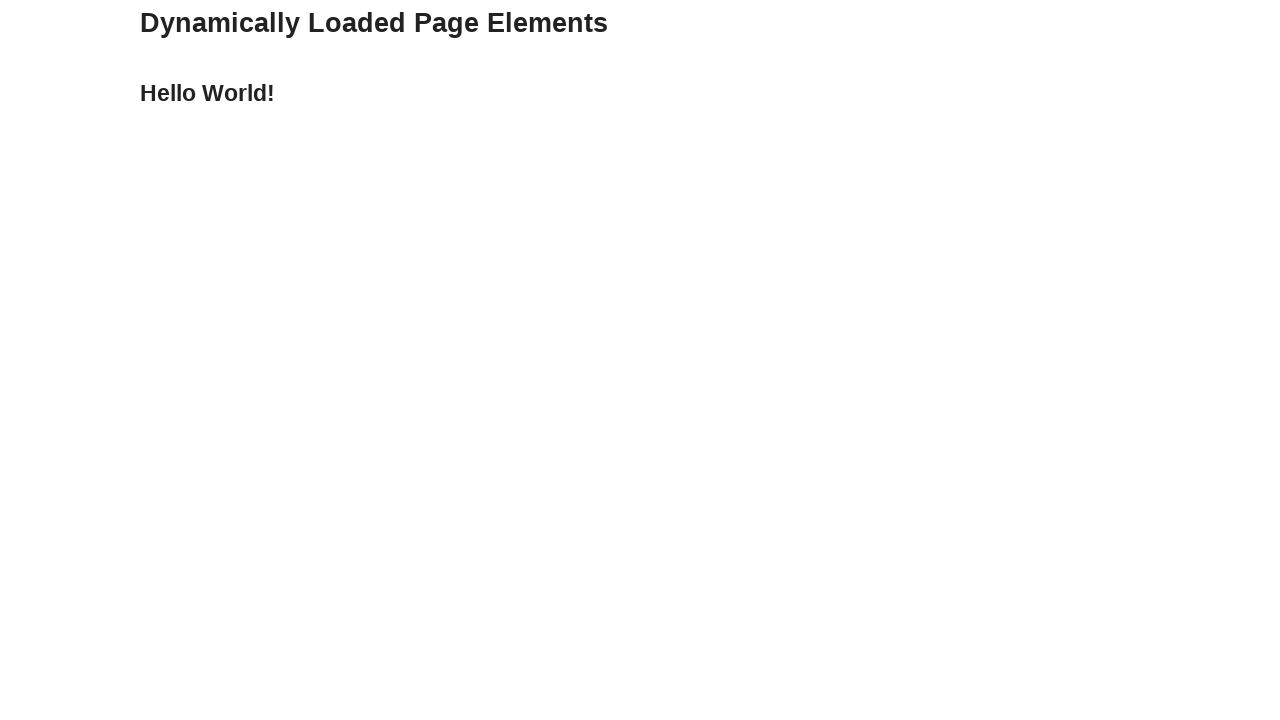

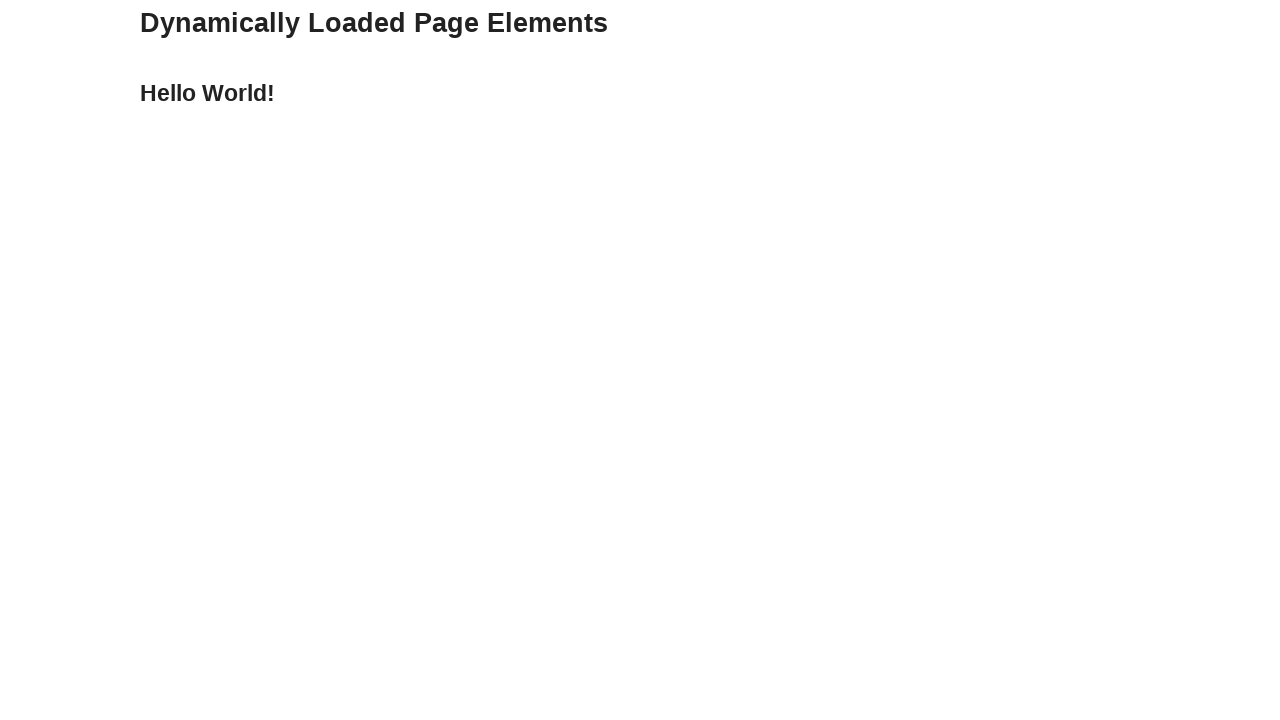